Tests the revert draggable functionality by dragging an element to a target and verifying it returns to its original position.

Starting URL: https://demoqa.com/droppable

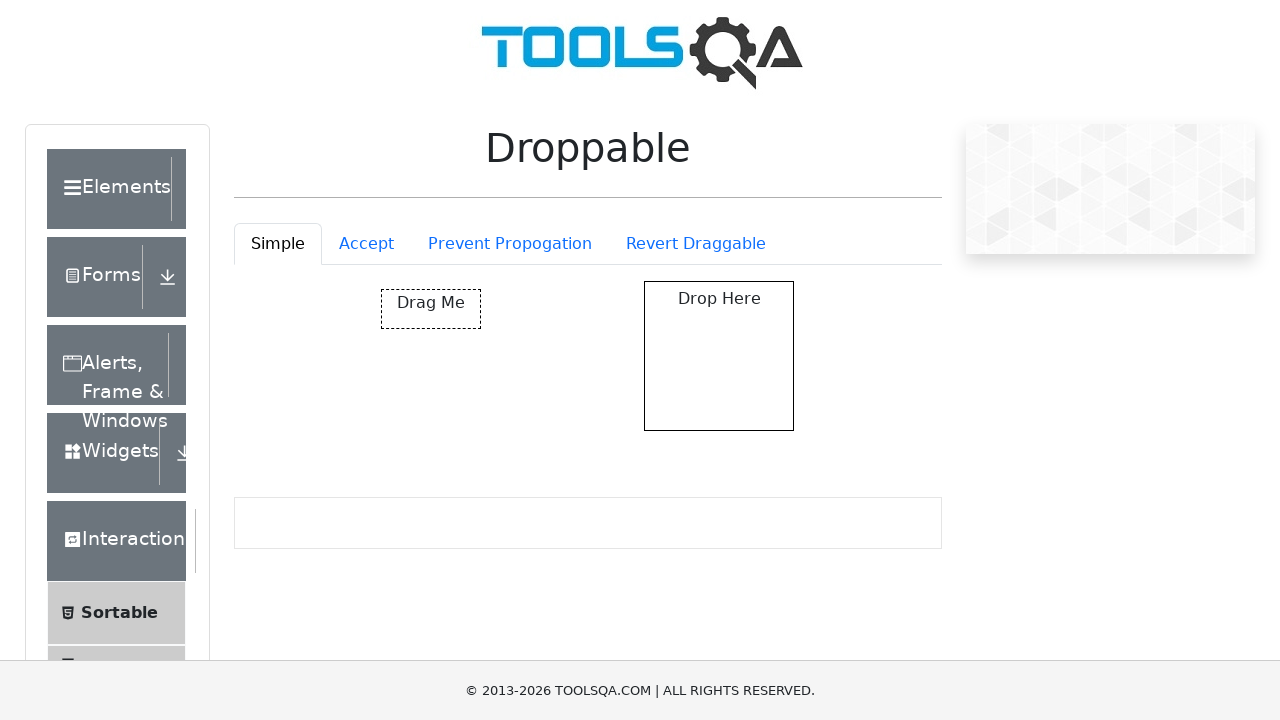

Clicked on the 'Revert Draggable' tab at (696, 244) on #droppableExample-tab-revertable
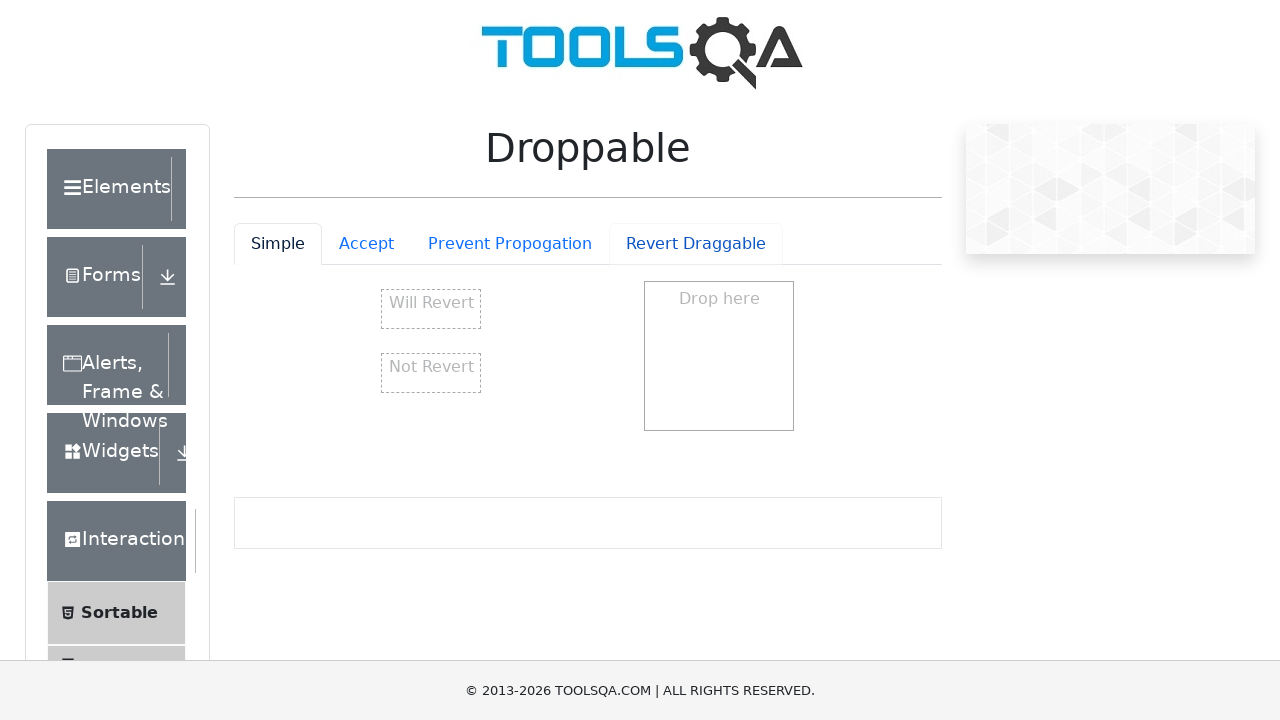

Revert draggable tab content loaded and is visible
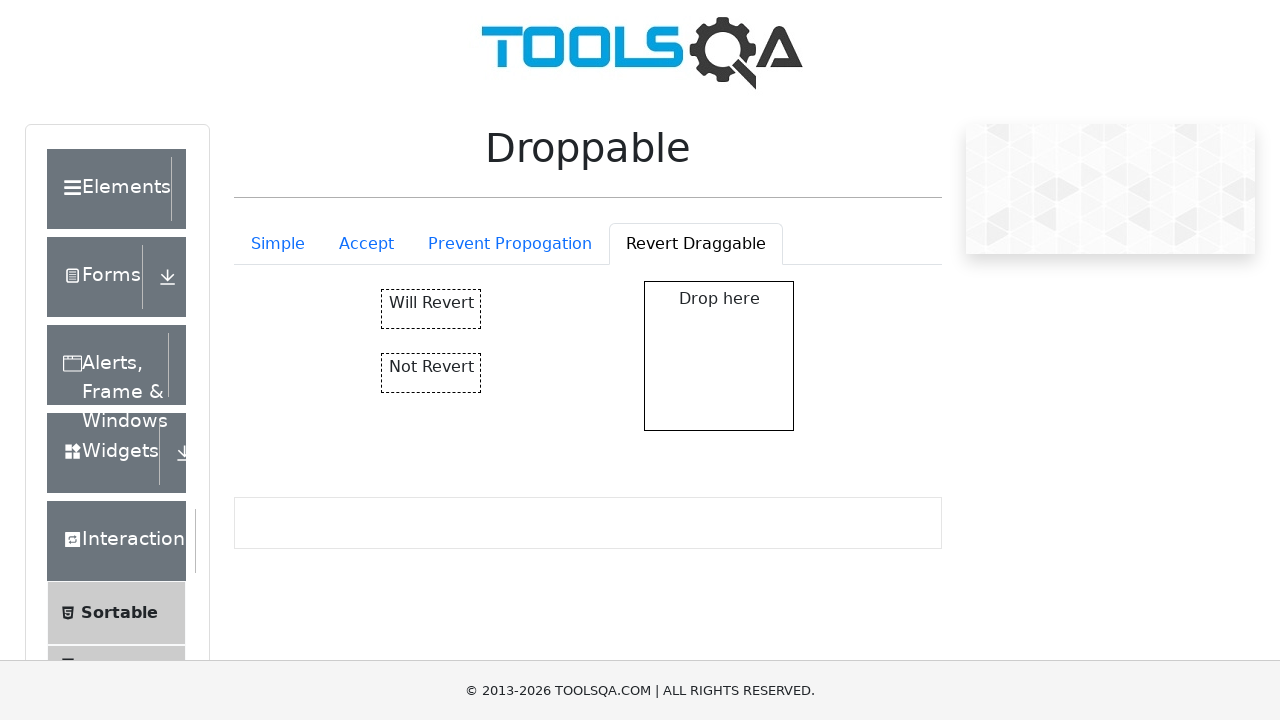

Located source and target elements for dragging
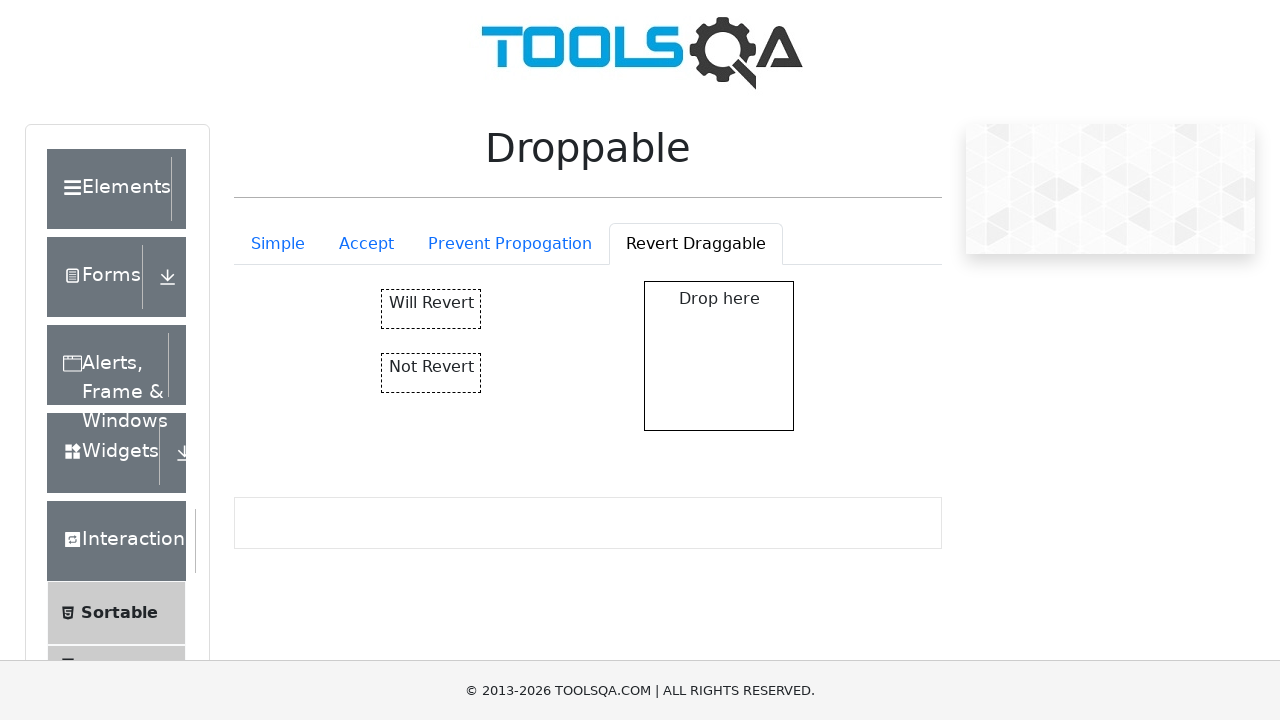

Dragged revertable element to the target droppable area at (719, 356)
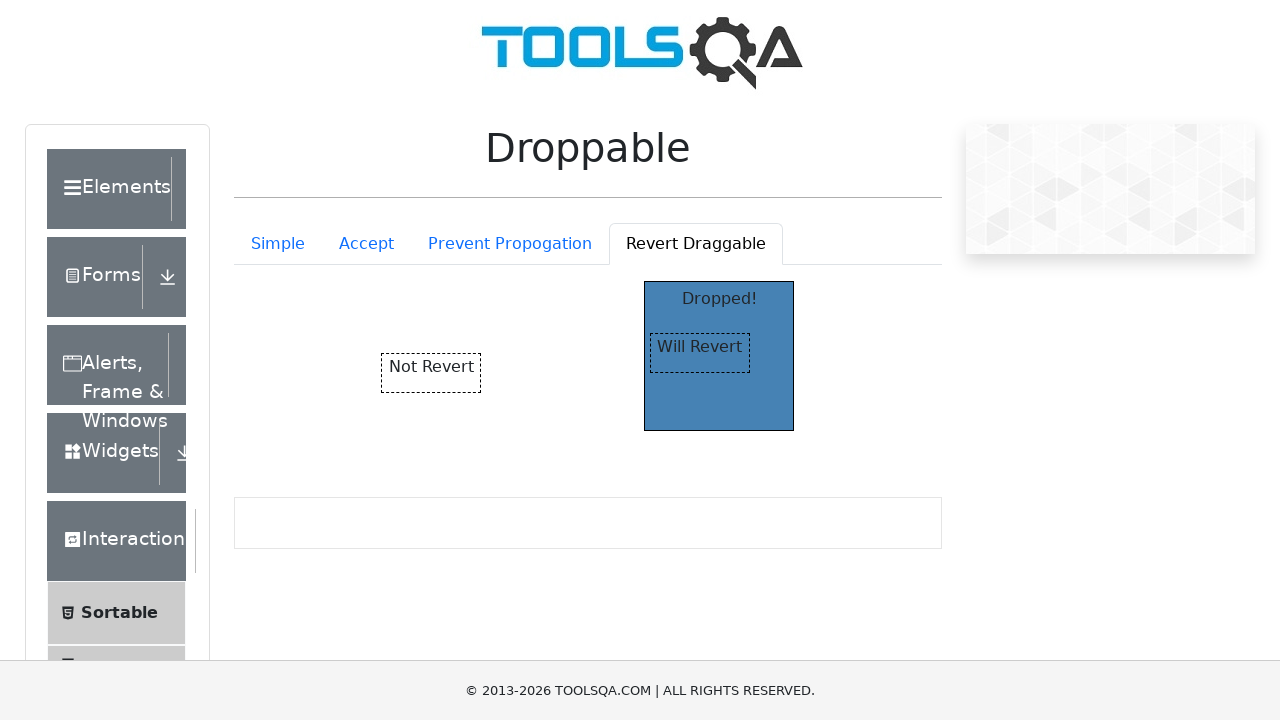

Waited for the revert animation to complete
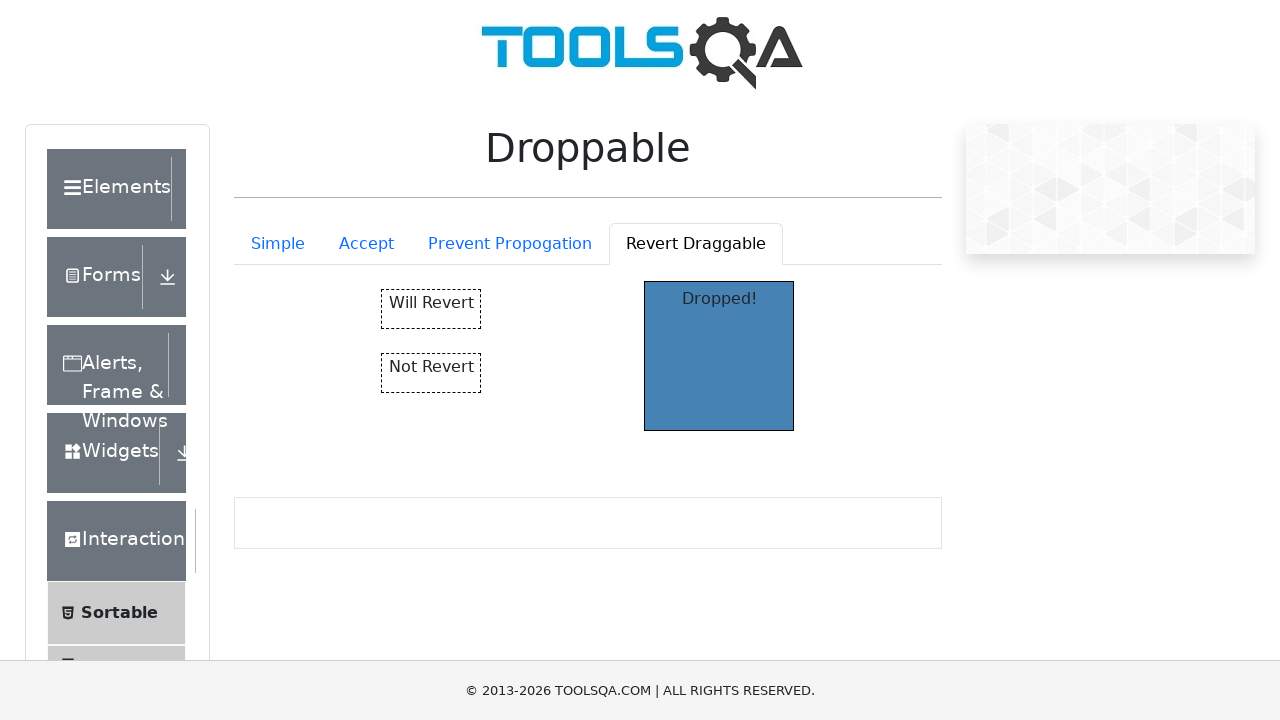

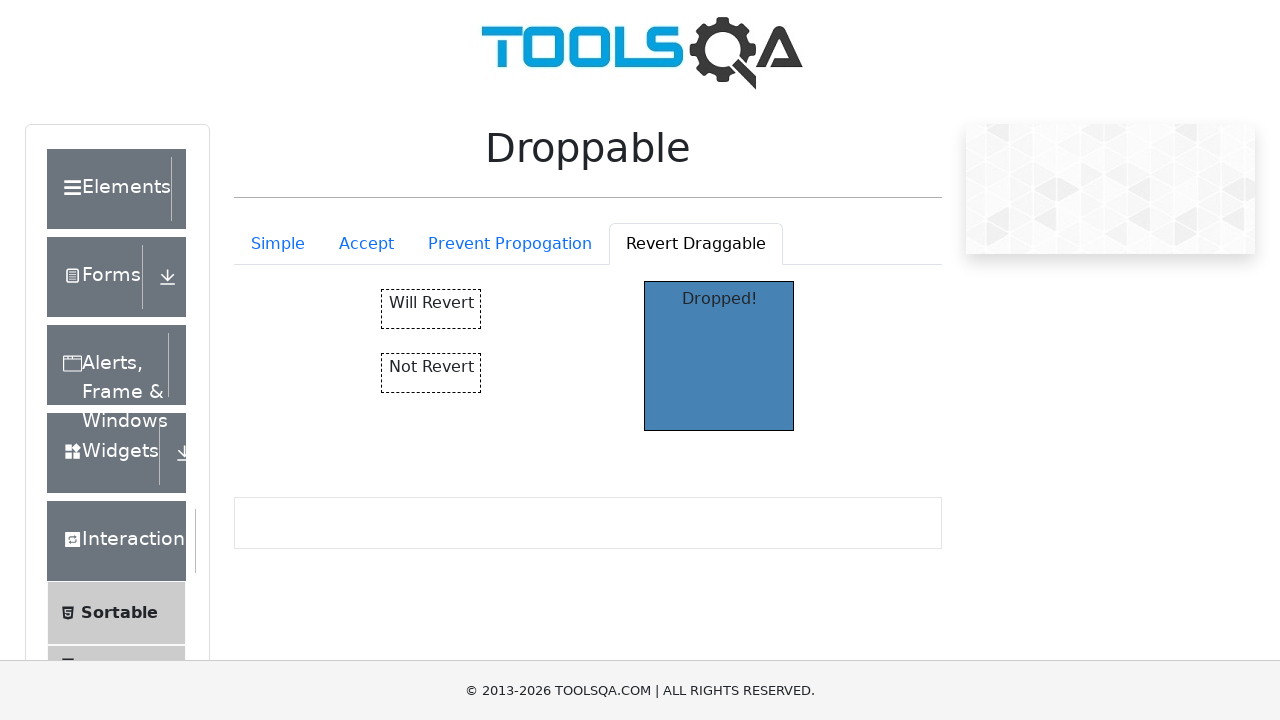